Tests opting out of A/B tests by adding an opt-out cookie after visiting the page, then refreshing to verify the opt-out takes effect.

Starting URL: http://the-internet.herokuapp.com/abtest

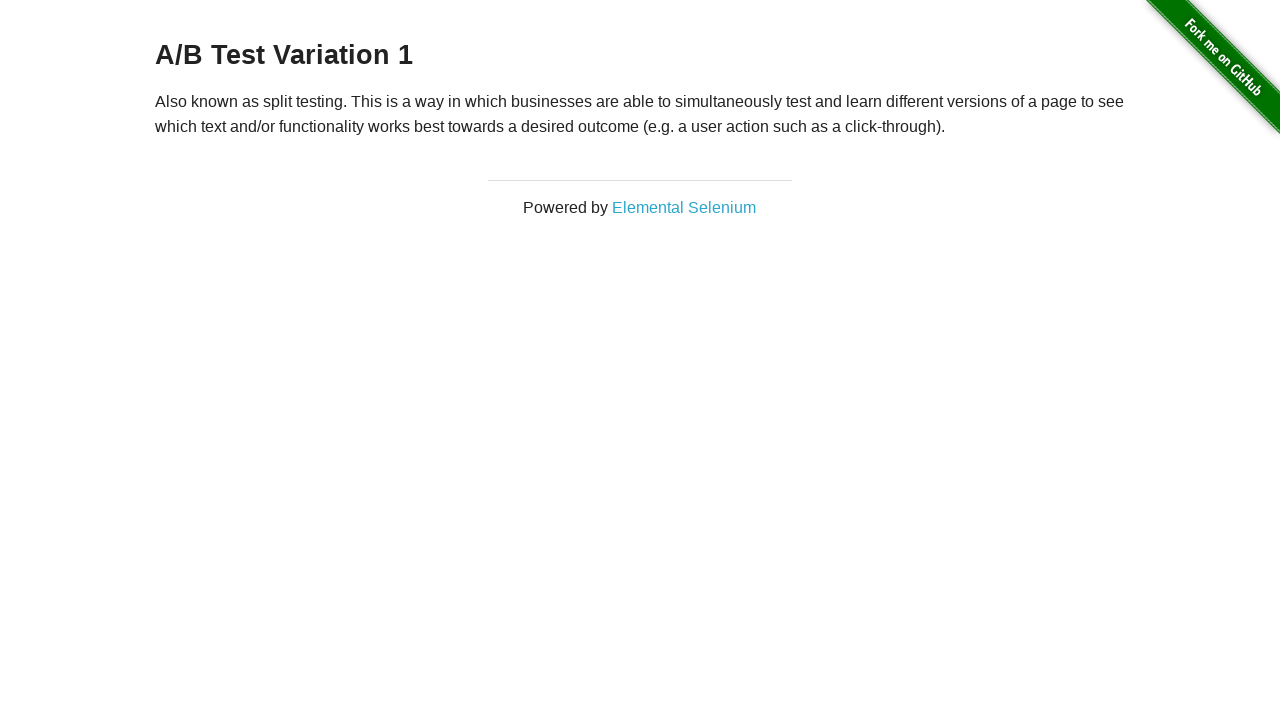

Waited for h3 heading to load
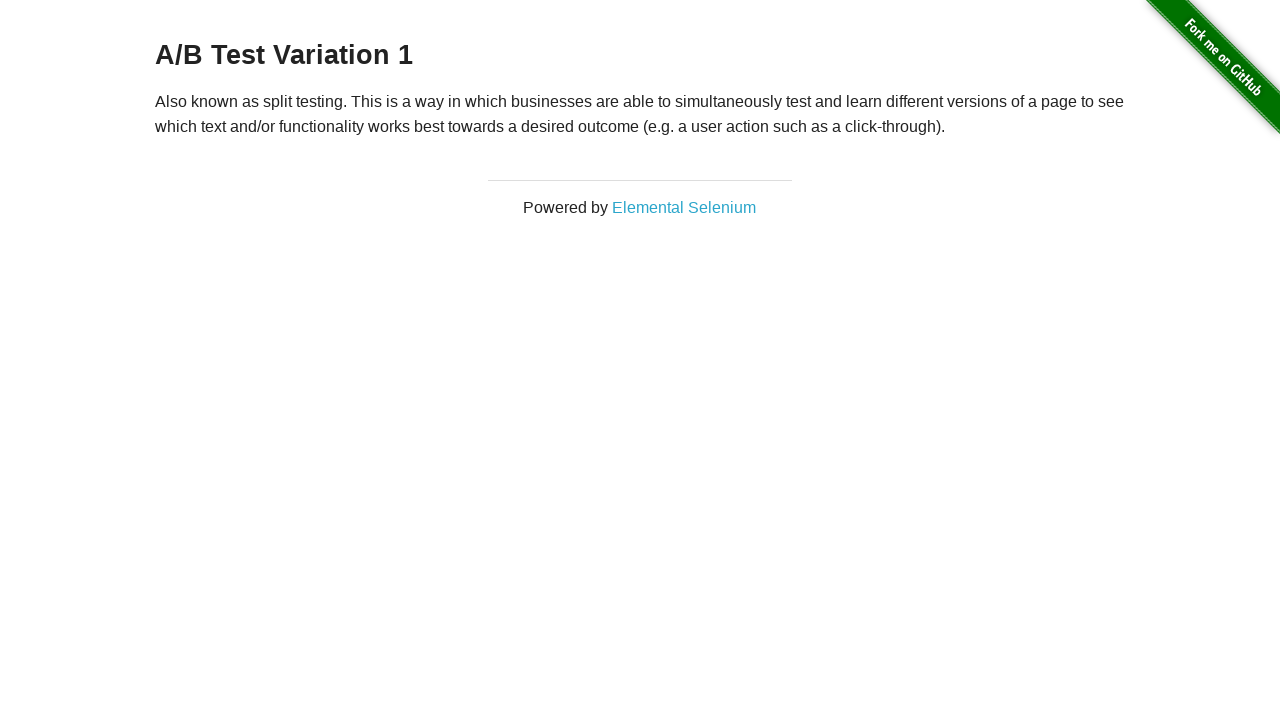

Retrieved initial heading text
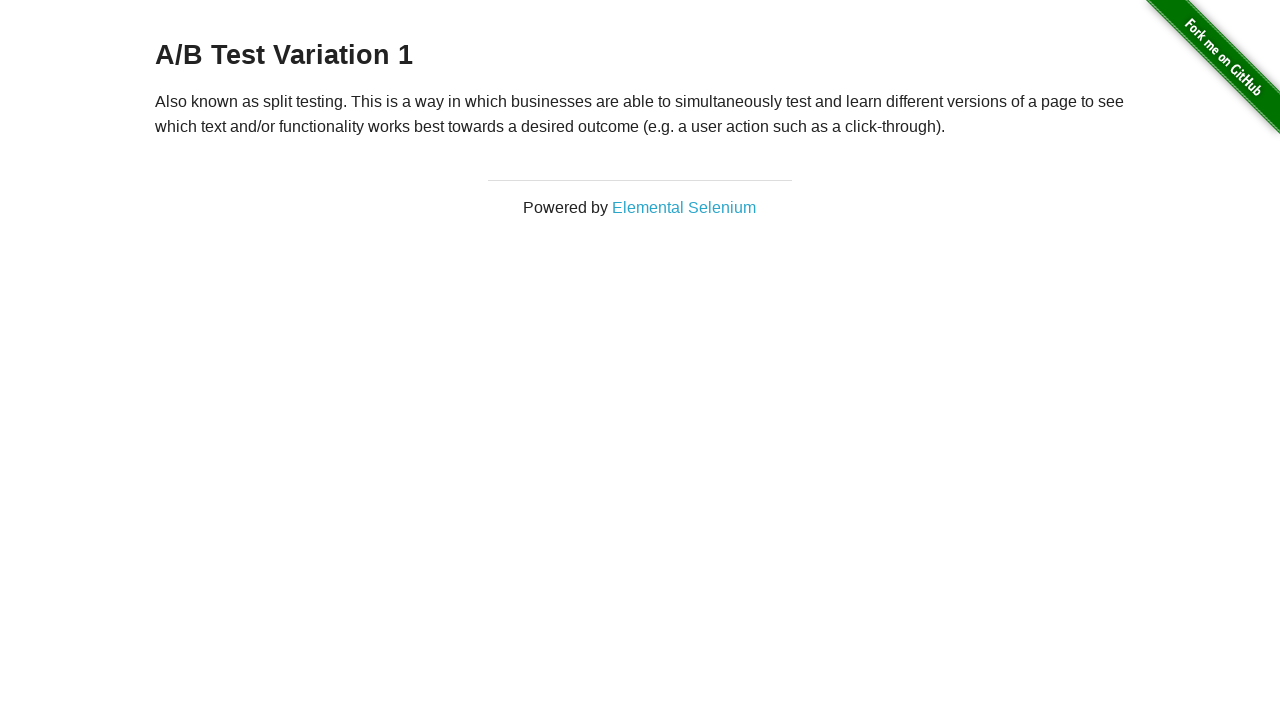

Verified initial heading starts with 'A/B Test'
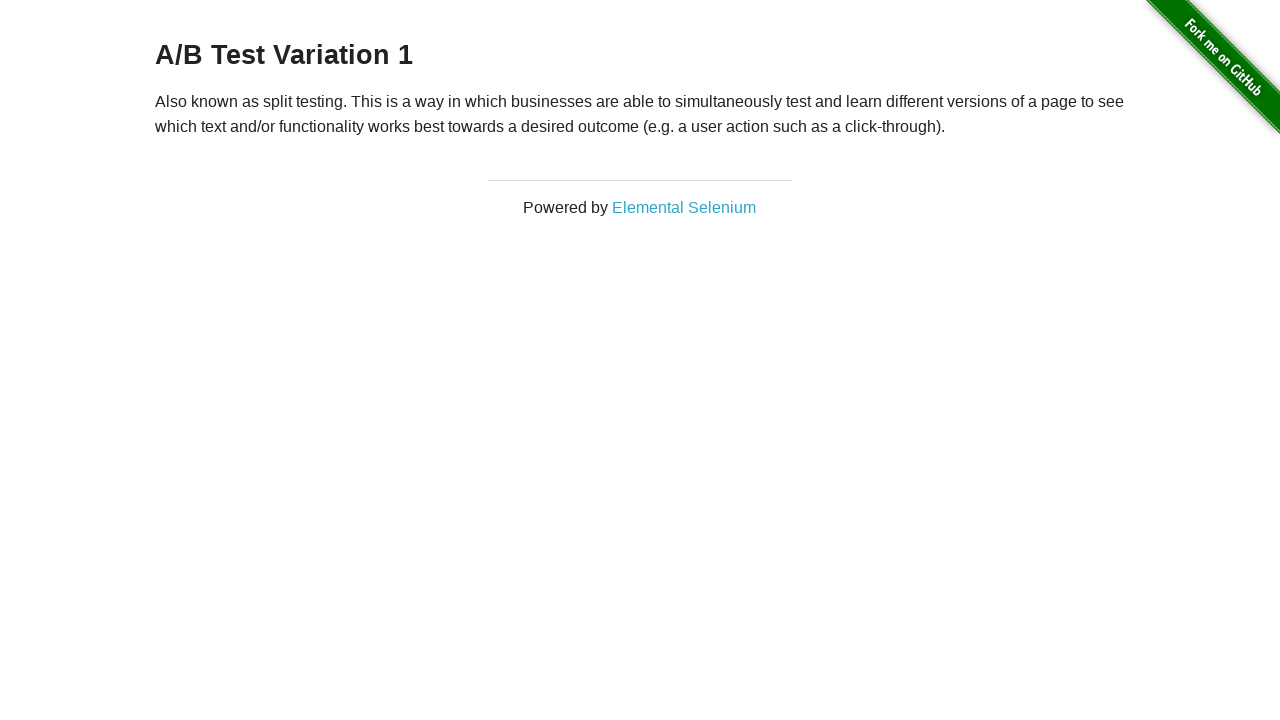

Added optimizelyOptOut cookie to context
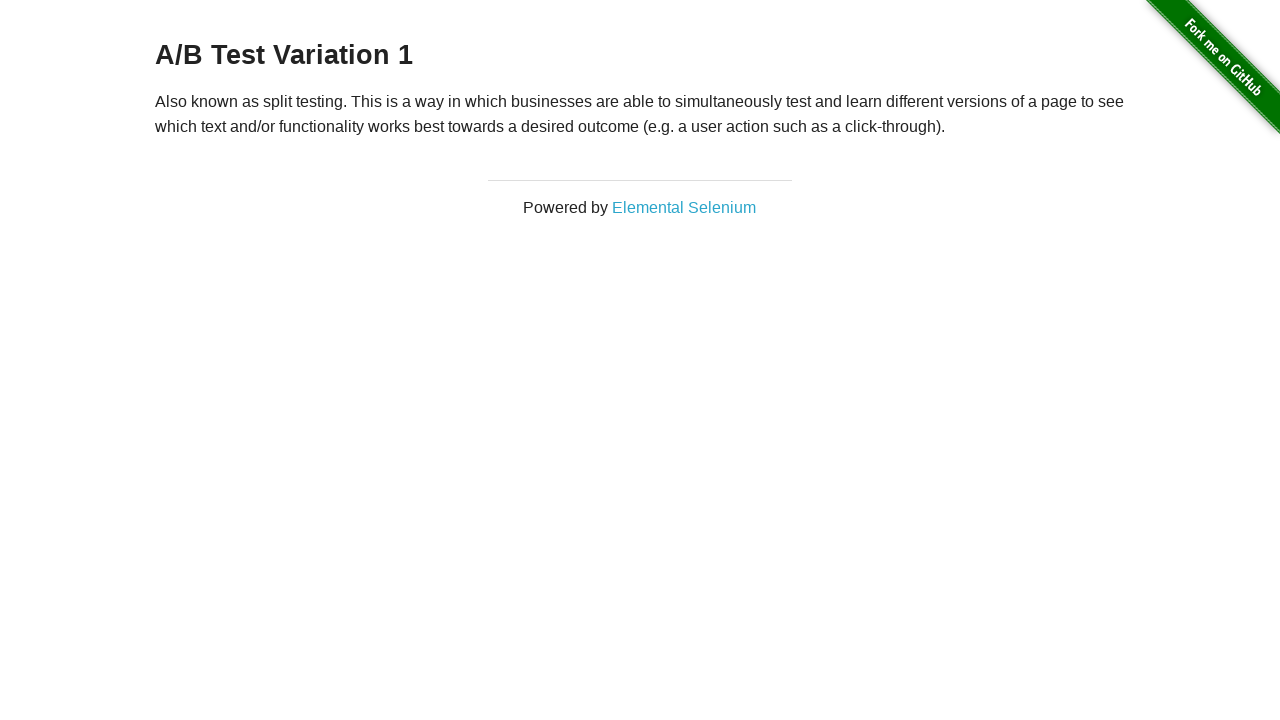

Reloaded page after adding opt-out cookie
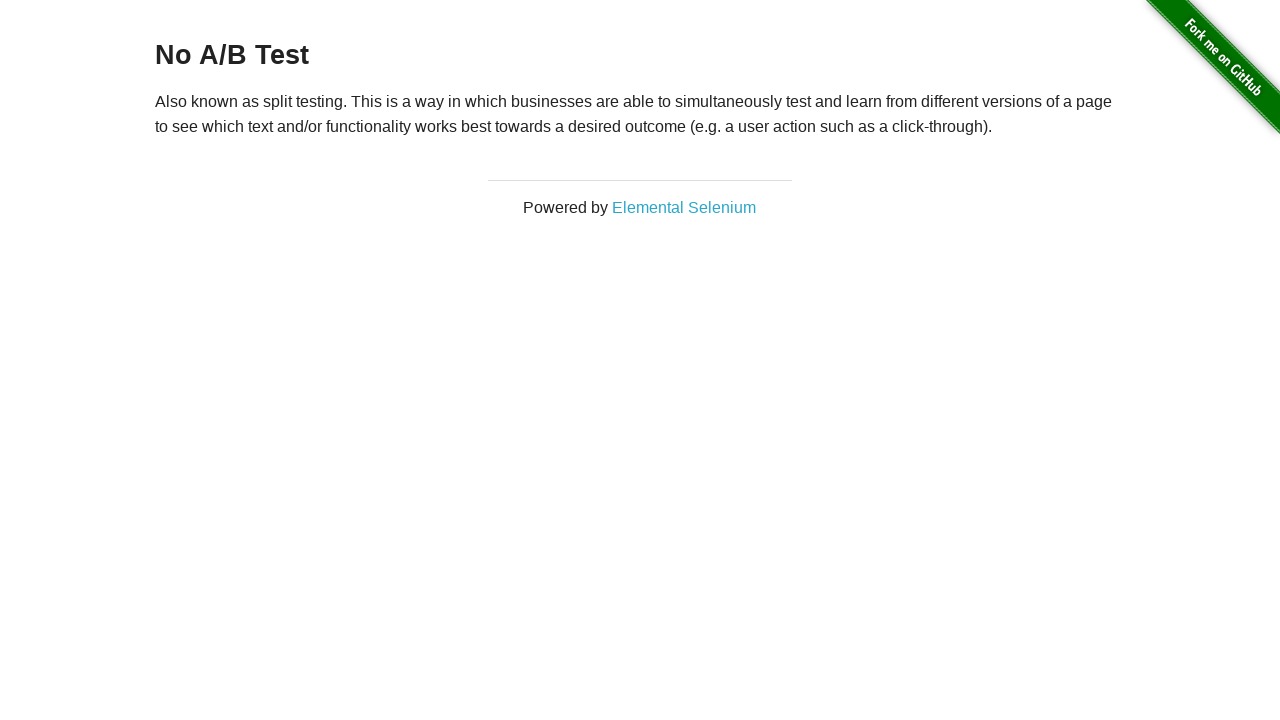

Waited for h3 heading to load after page reload
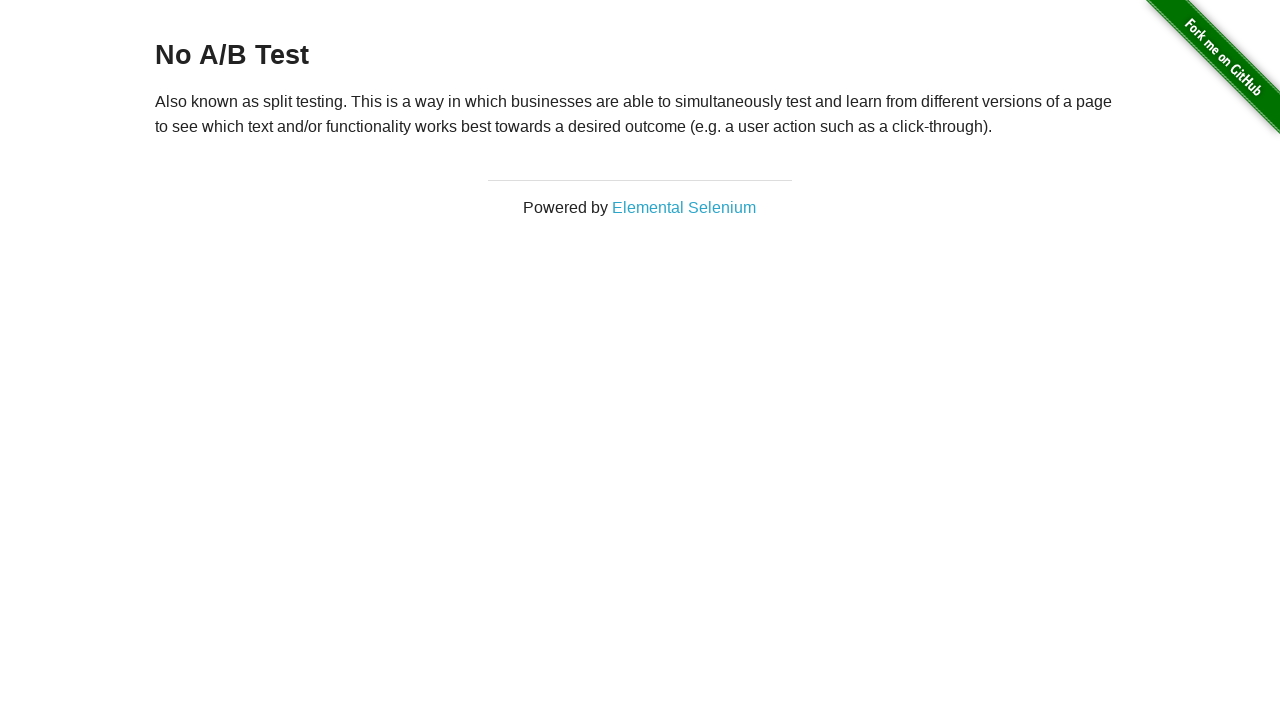

Retrieved heading text after opt-out cookie applied
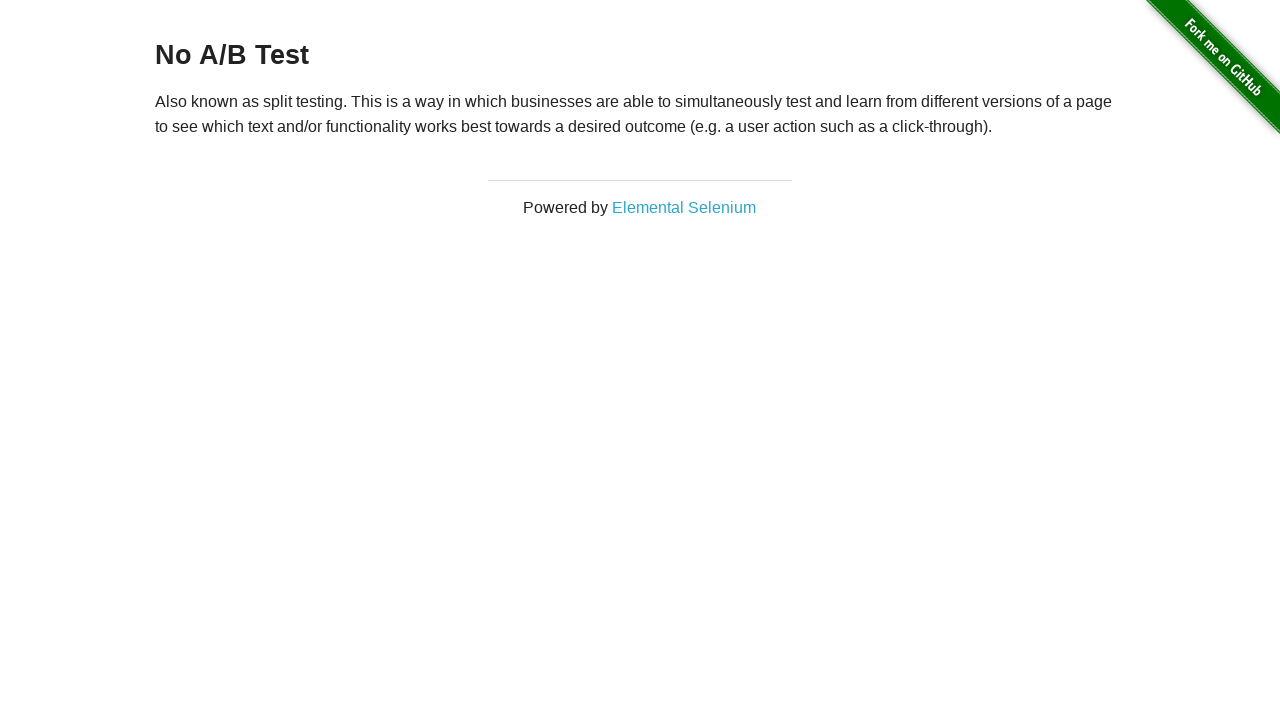

Verified opt-out cookie took effect - heading shows 'No A/B Test'
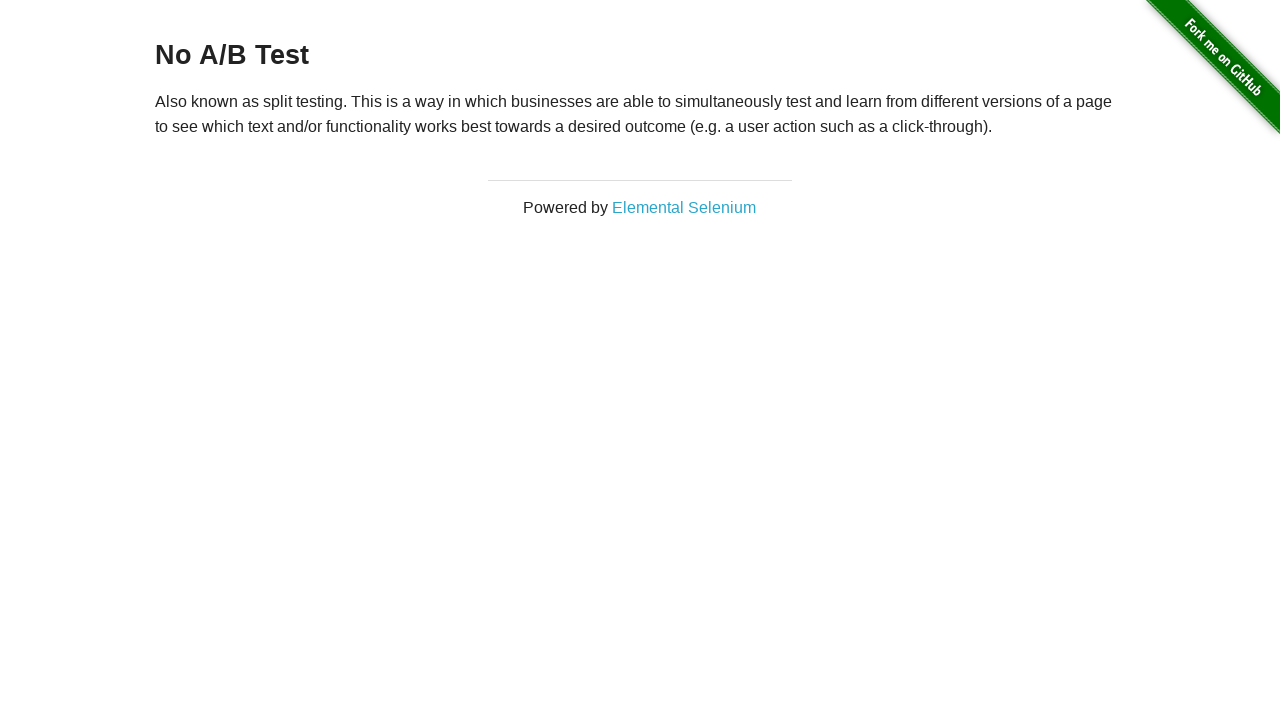

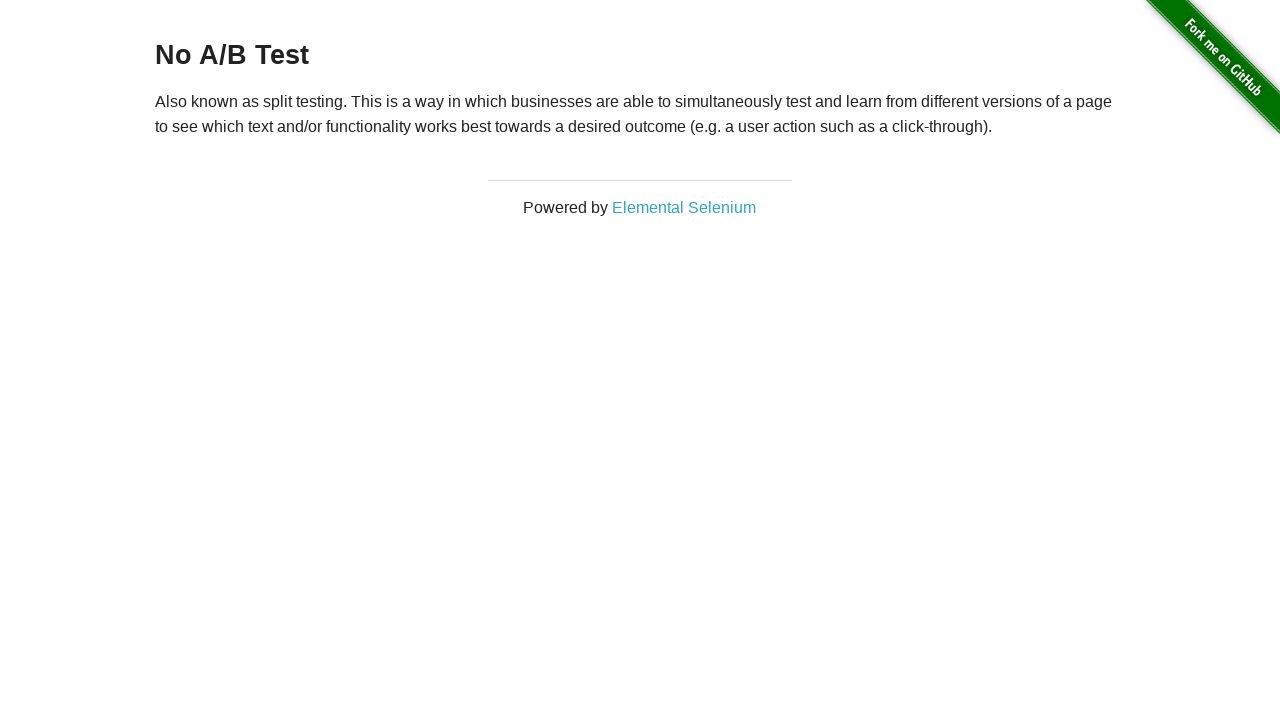